Tests ZIP code validation by entering an invalid 4-digit code and verifying the error message appears

Starting URL: https://sharelane.com/cgi-bin/register.py

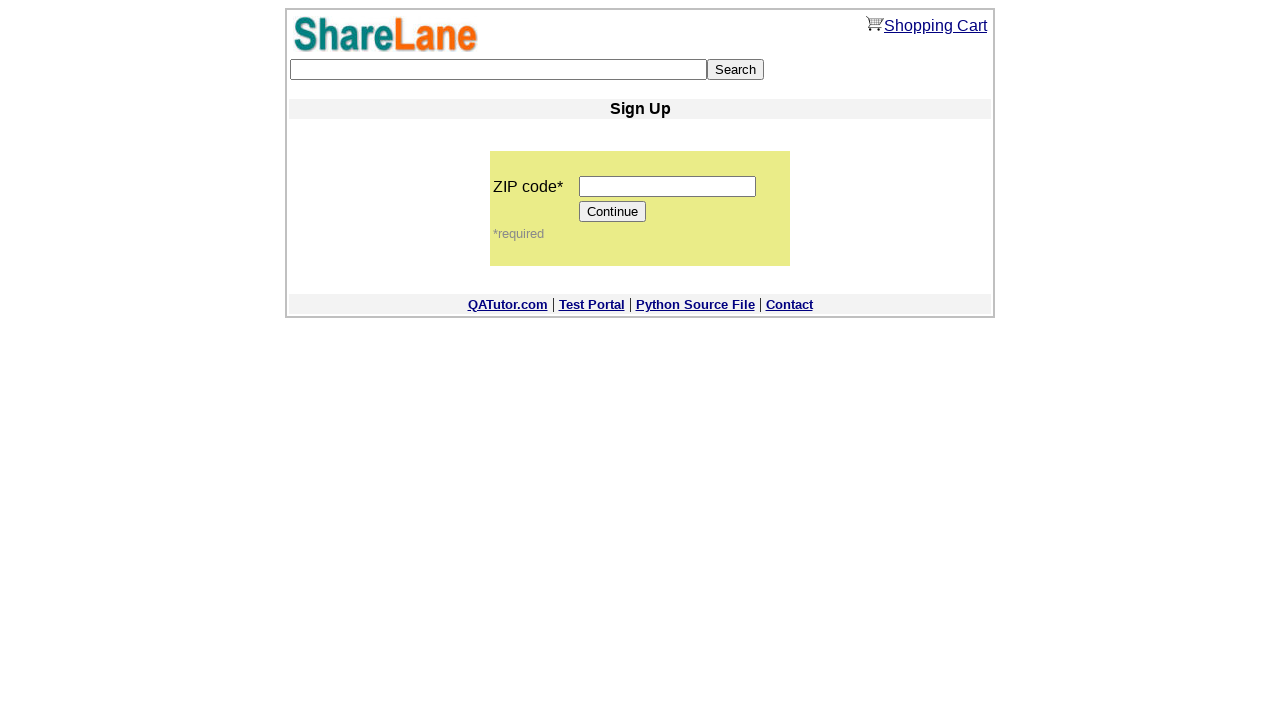

Entered invalid 4-digit ZIP code '1111' into the ZIP code field on input[name='zip_code']
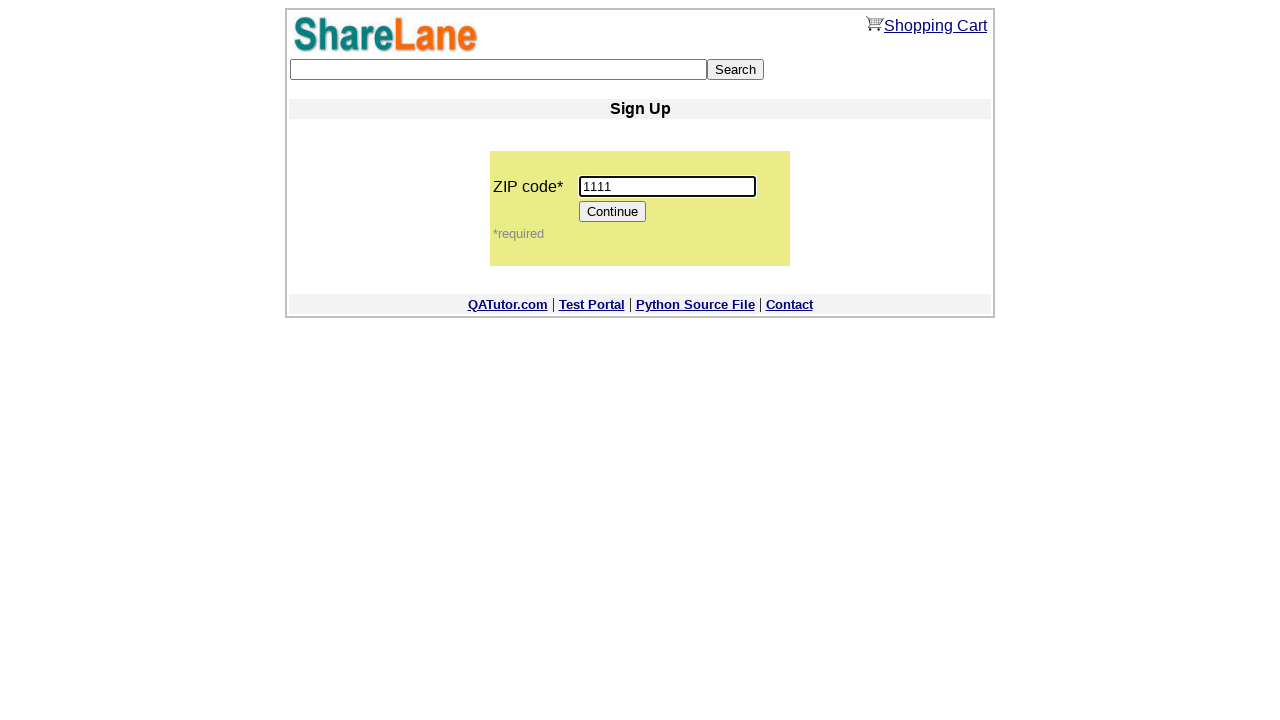

Clicked Continue button to submit the form at (613, 212) on input[value='Continue']
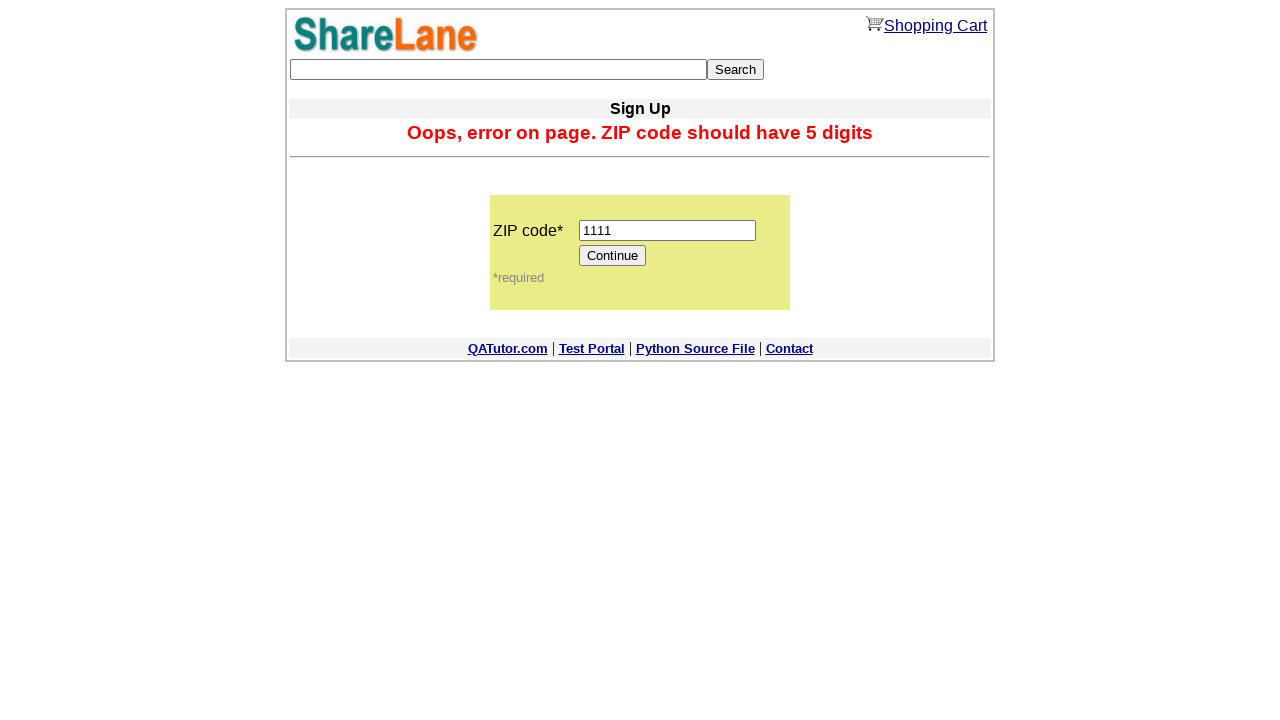

Error message element appeared on the page
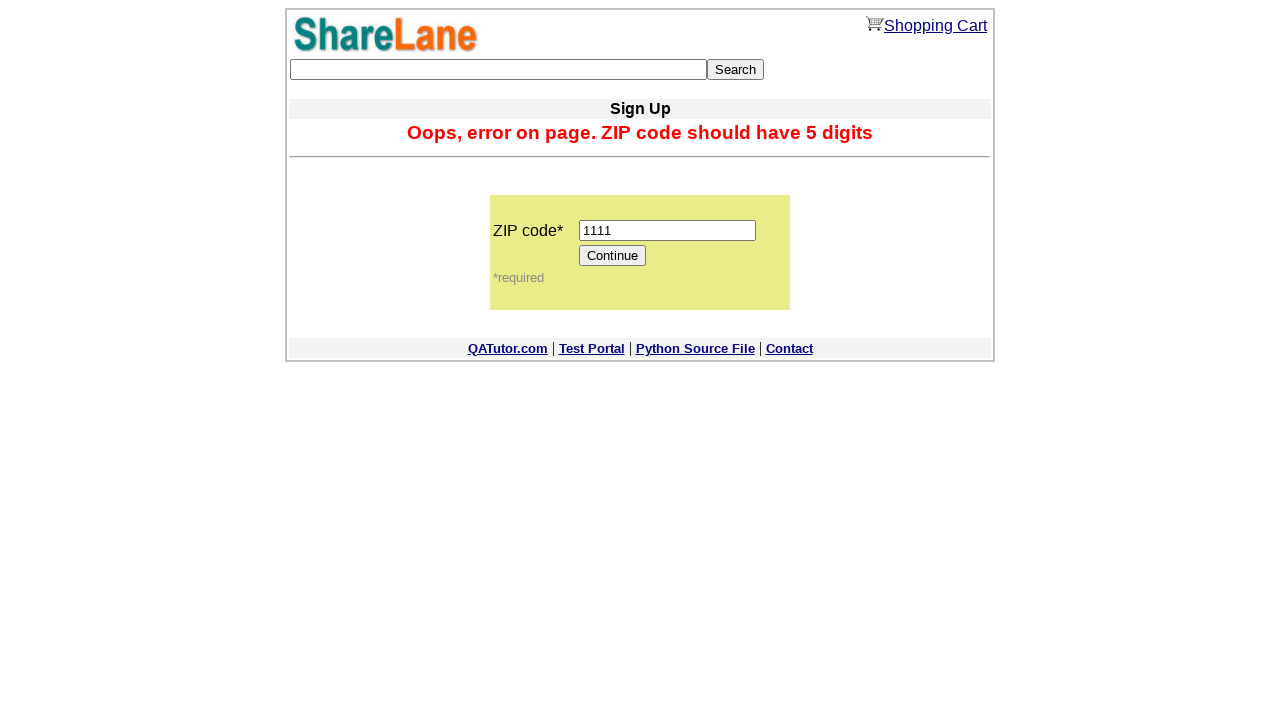

Retrieved error message text content
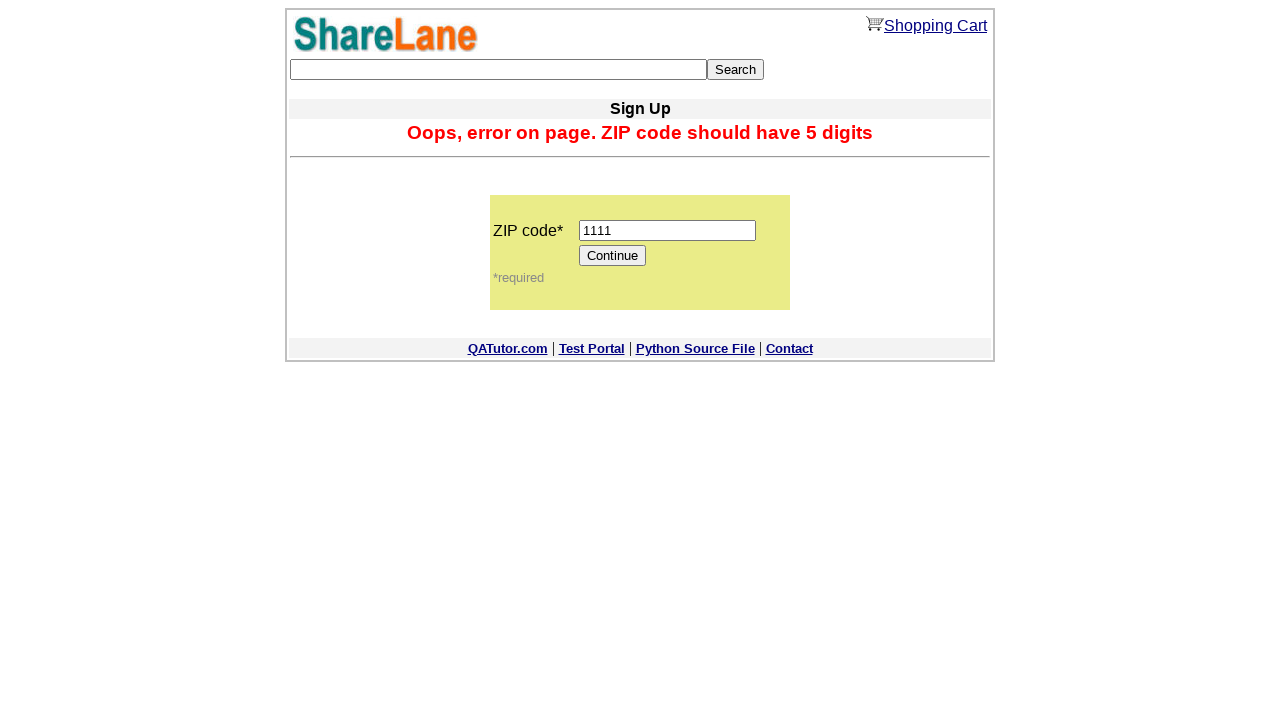

Verified error message matches expected text: 'Oops, error on page. ZIP code should have 5 digits'
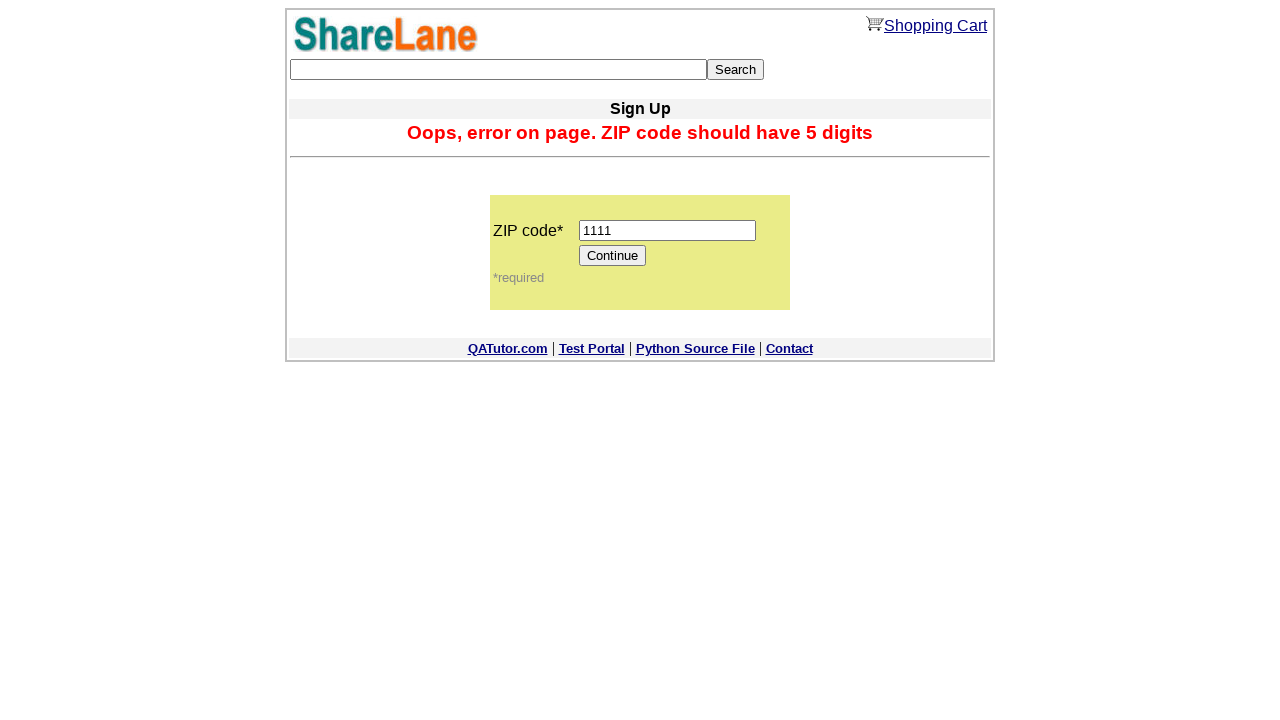

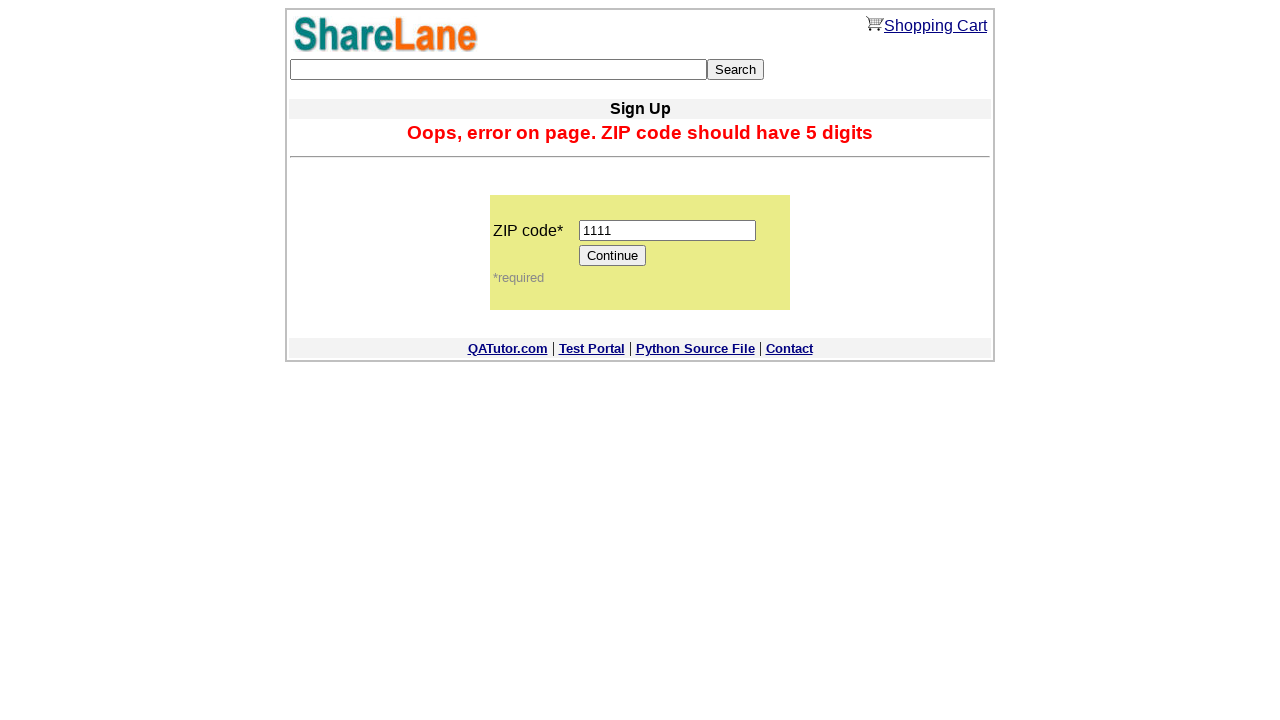